Tests form submission with only username filled

Starting URL: https://demo.applitools.com/hackathon.html

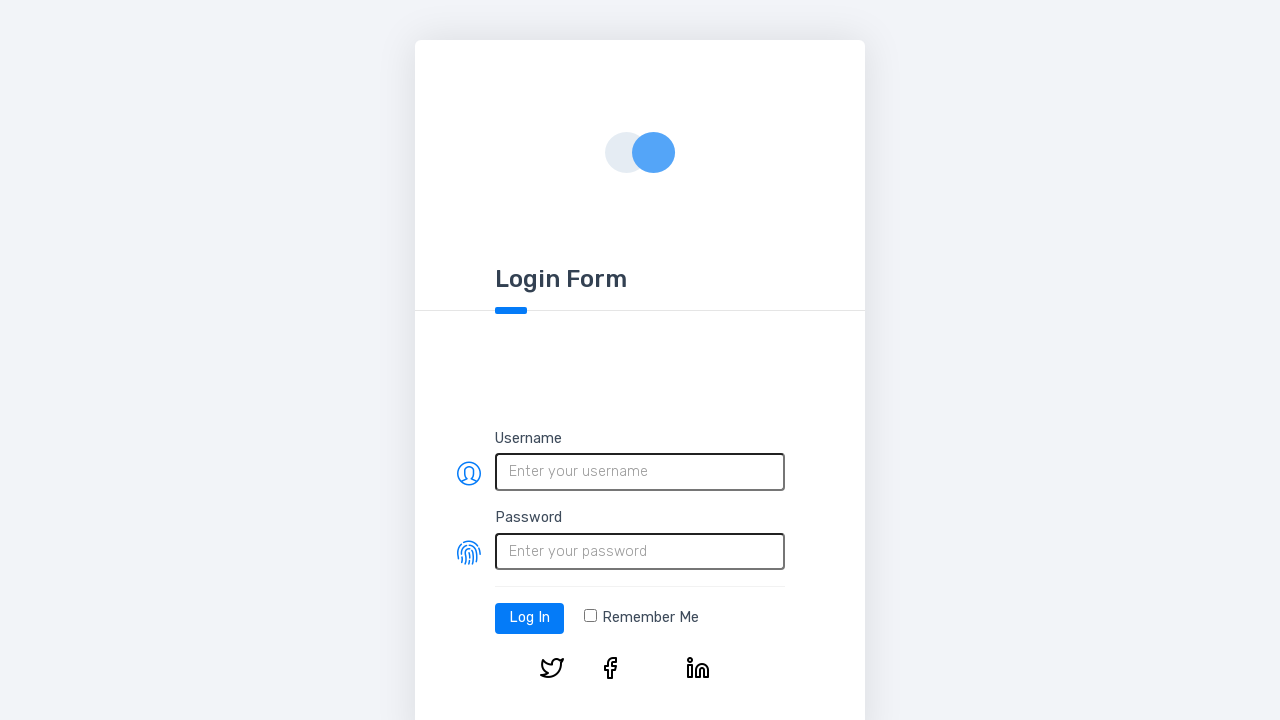

Filled username field with 'John Smith' on #username
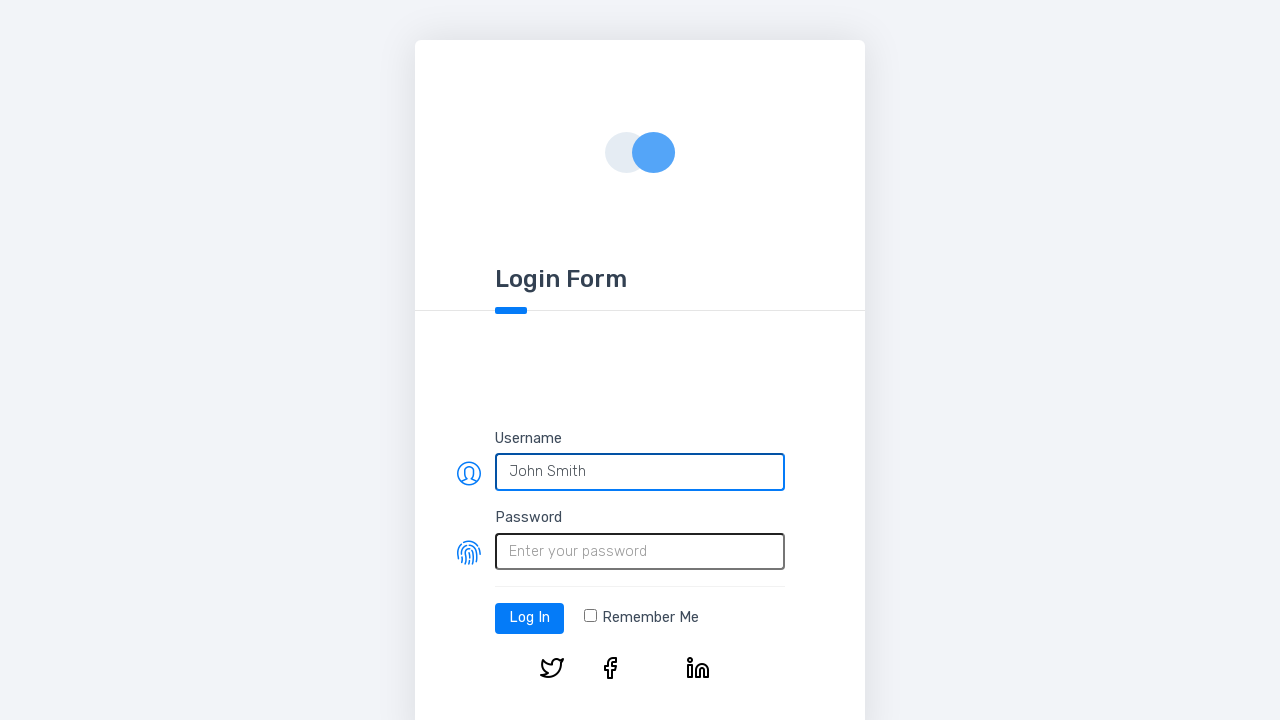

Clicked log-in button to submit form with only username filled at (530, 618) on #log-in
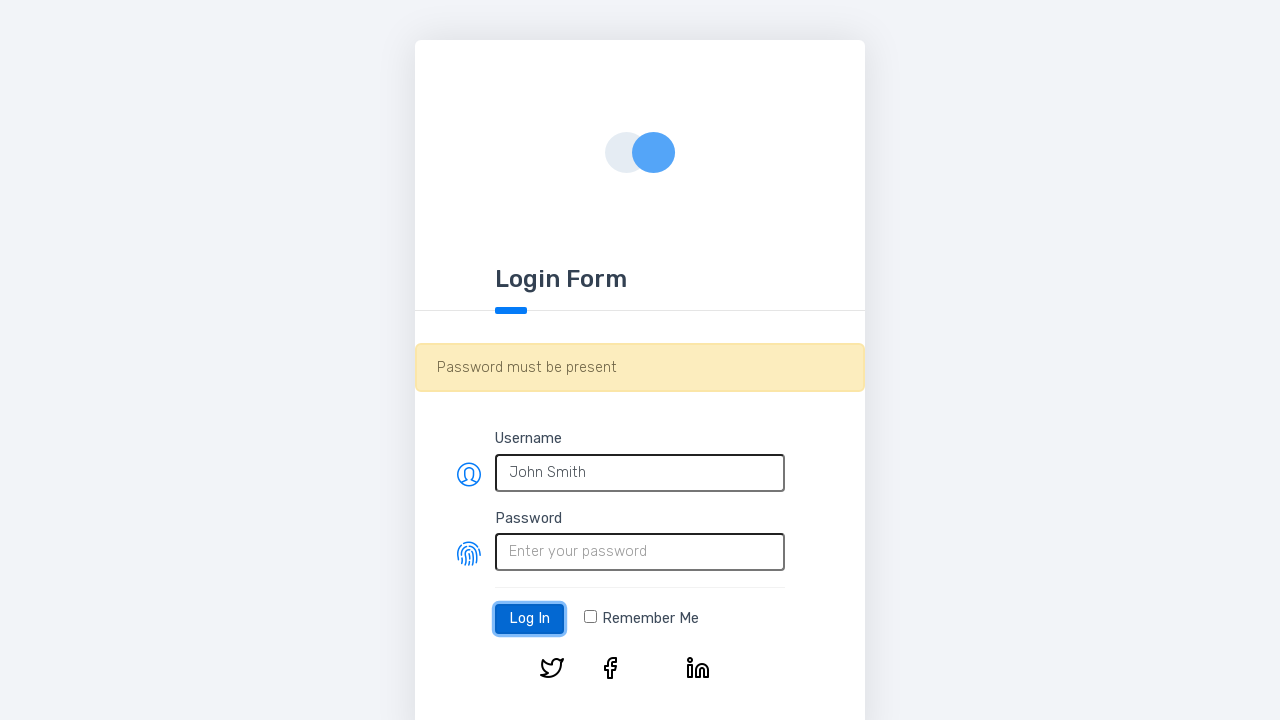

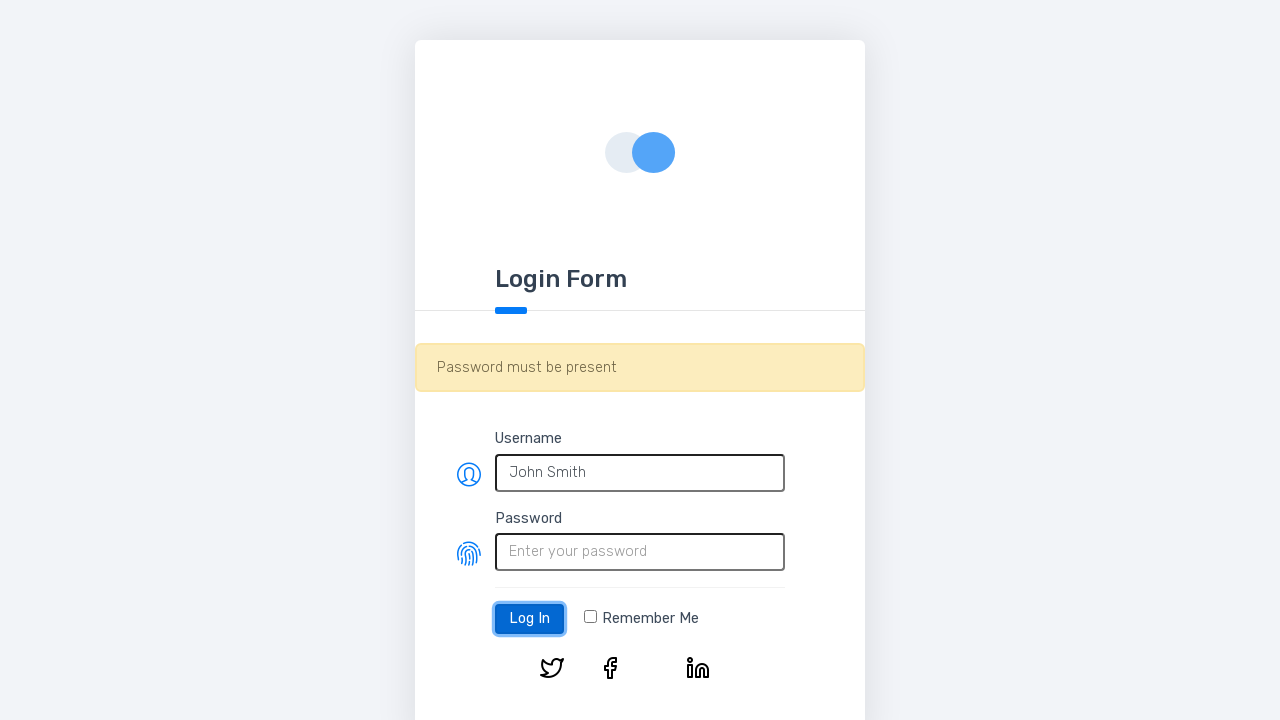